Tests image loading functionality by waiting for a loading spinner to disappear and verifying that images are loaded in a container

Starting URL: https://bonigarcia.dev/selenium-webdriver-java/loading-images.html

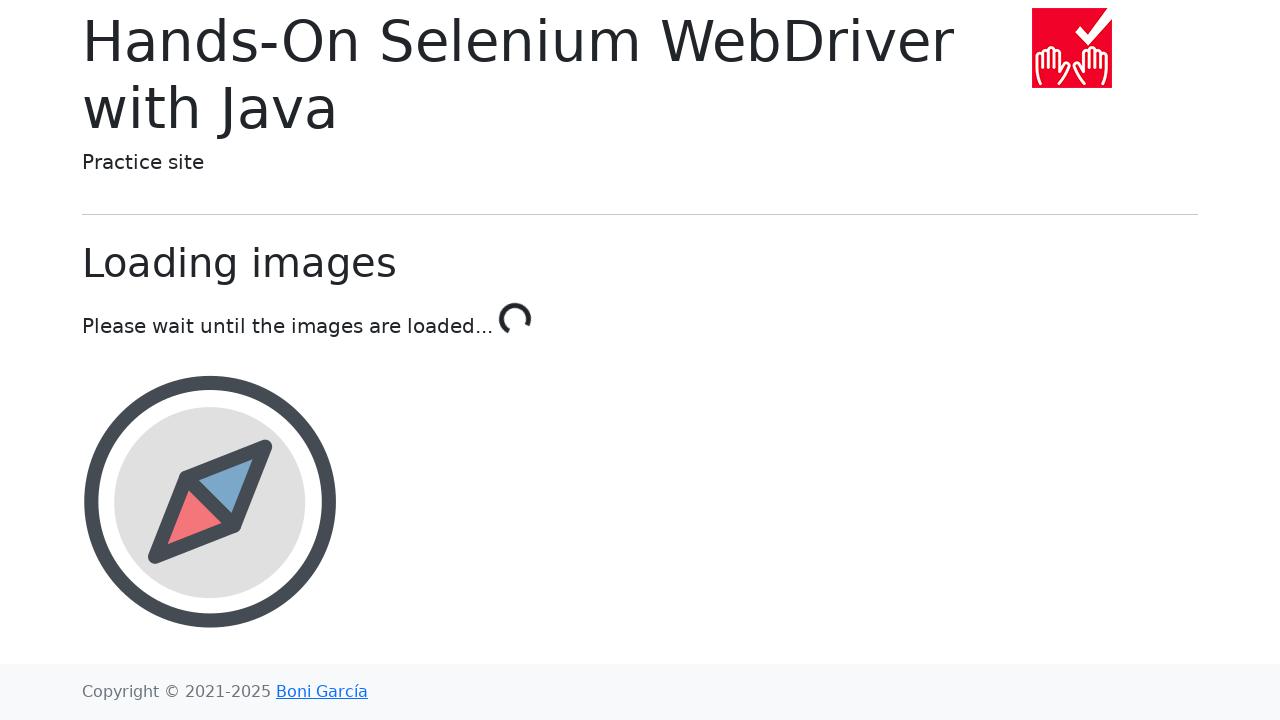

Loading spinner disappeared
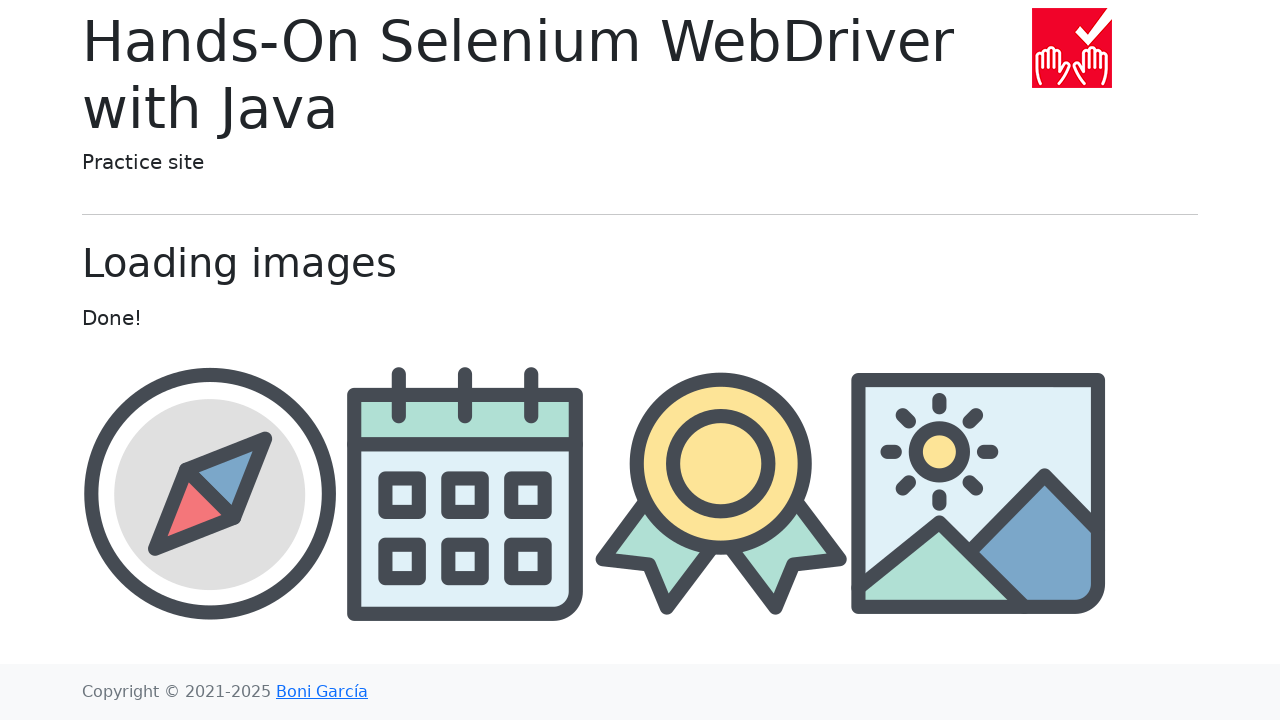

At least 4 images loaded in the container
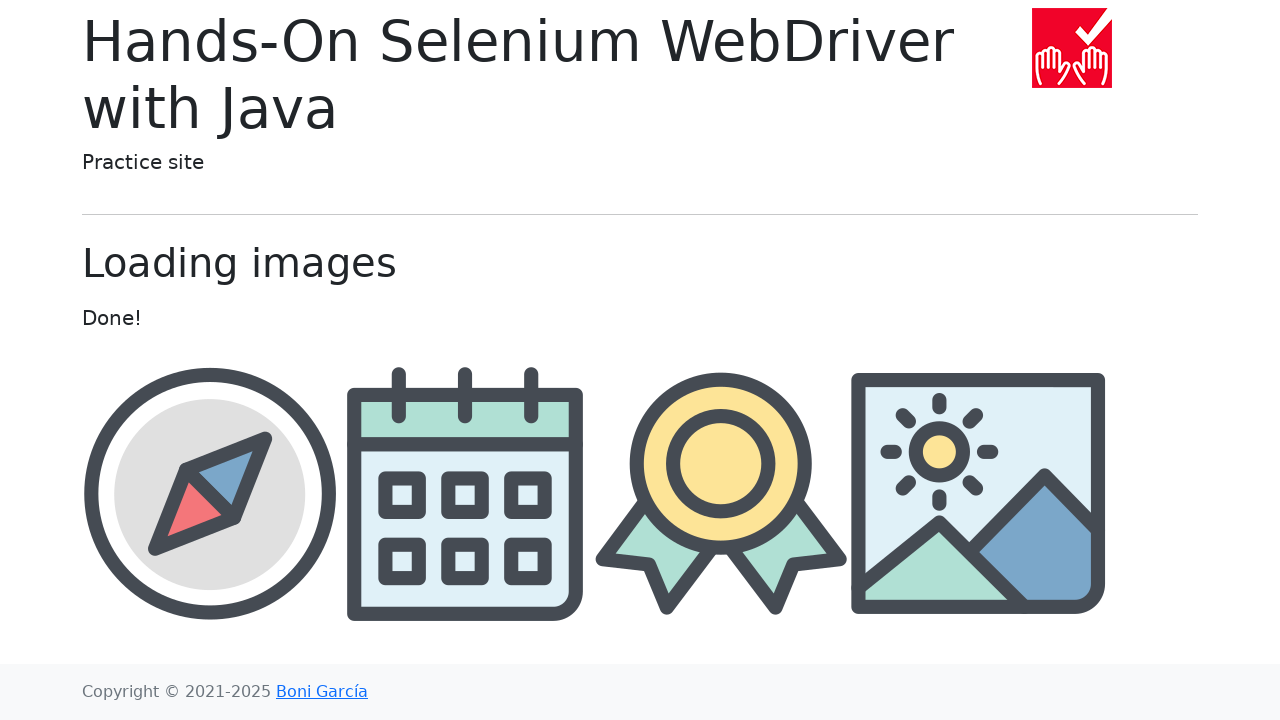

Located the third image element
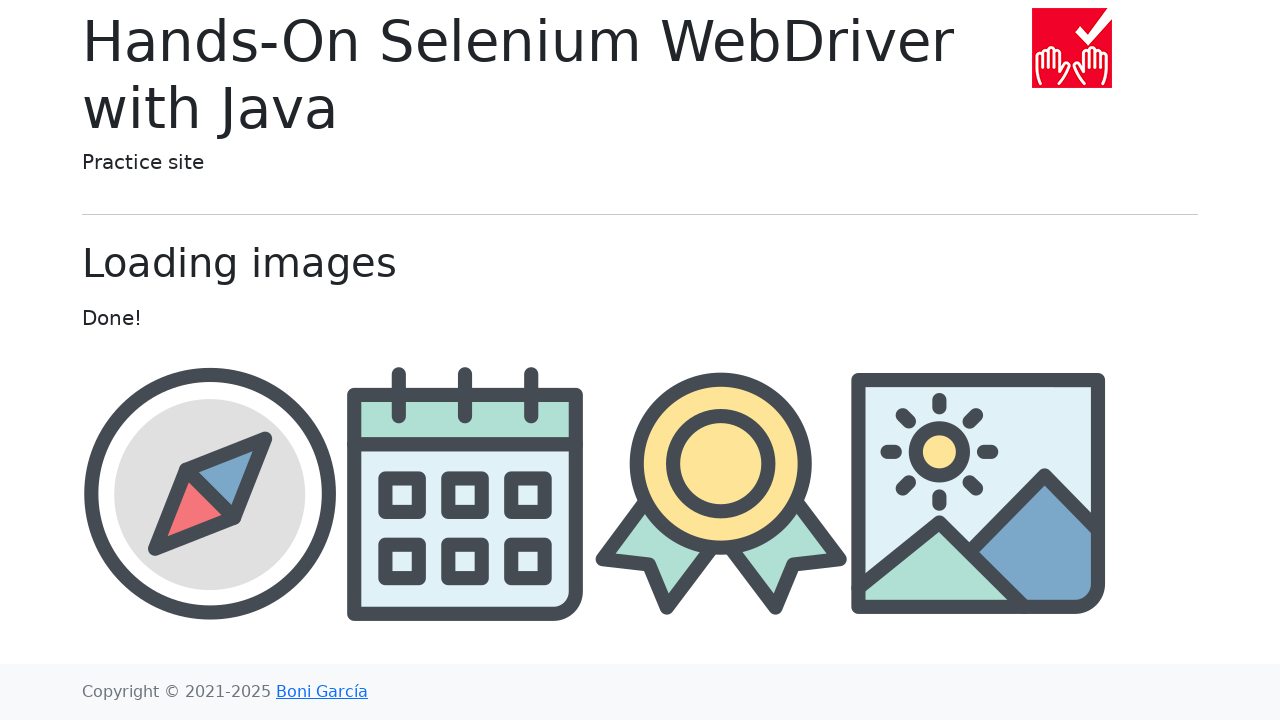

Third image is visible and loaded
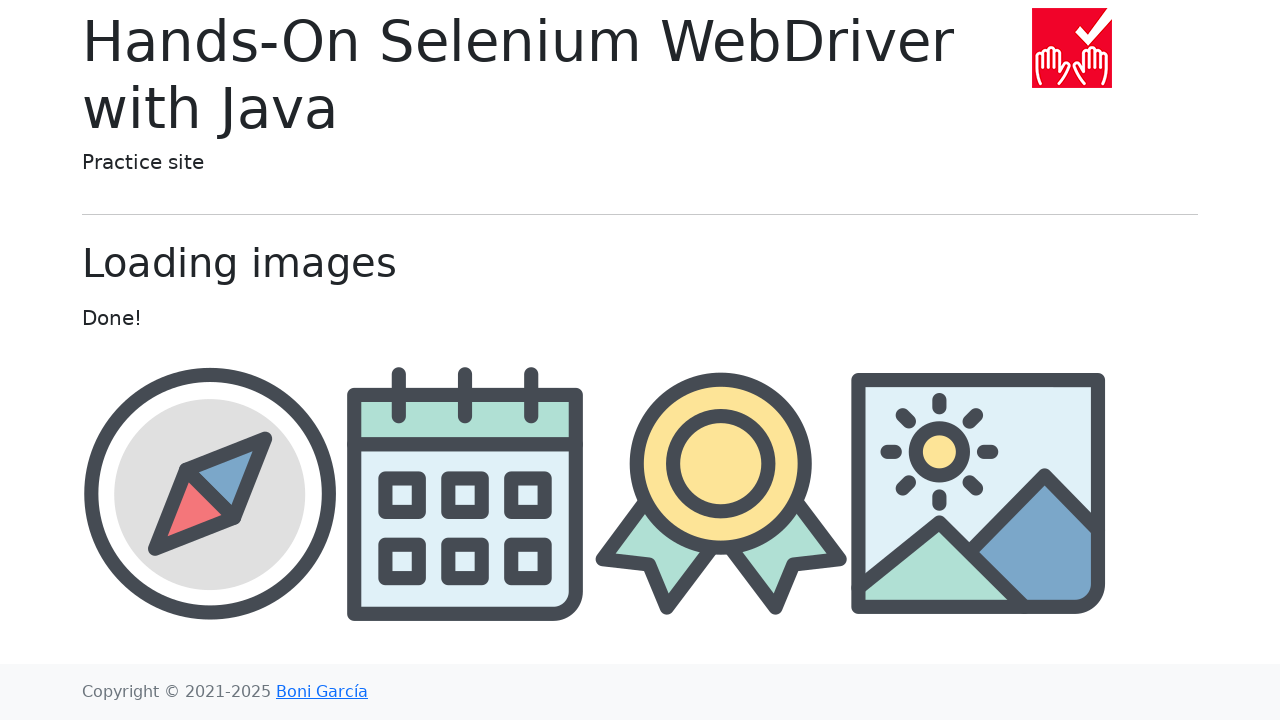

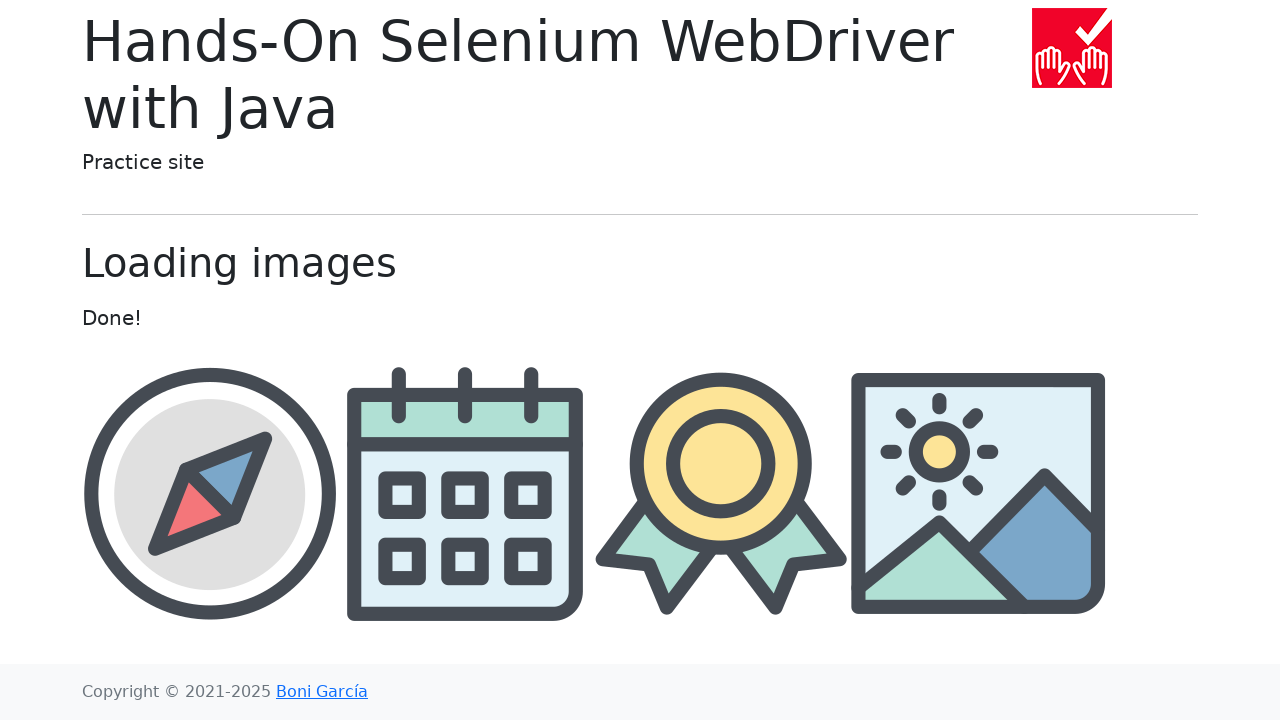